Tests adding and removing elements dynamically by clicking the Add Element button and then deleting the created element

Starting URL: http://the-internet.herokuapp.com/

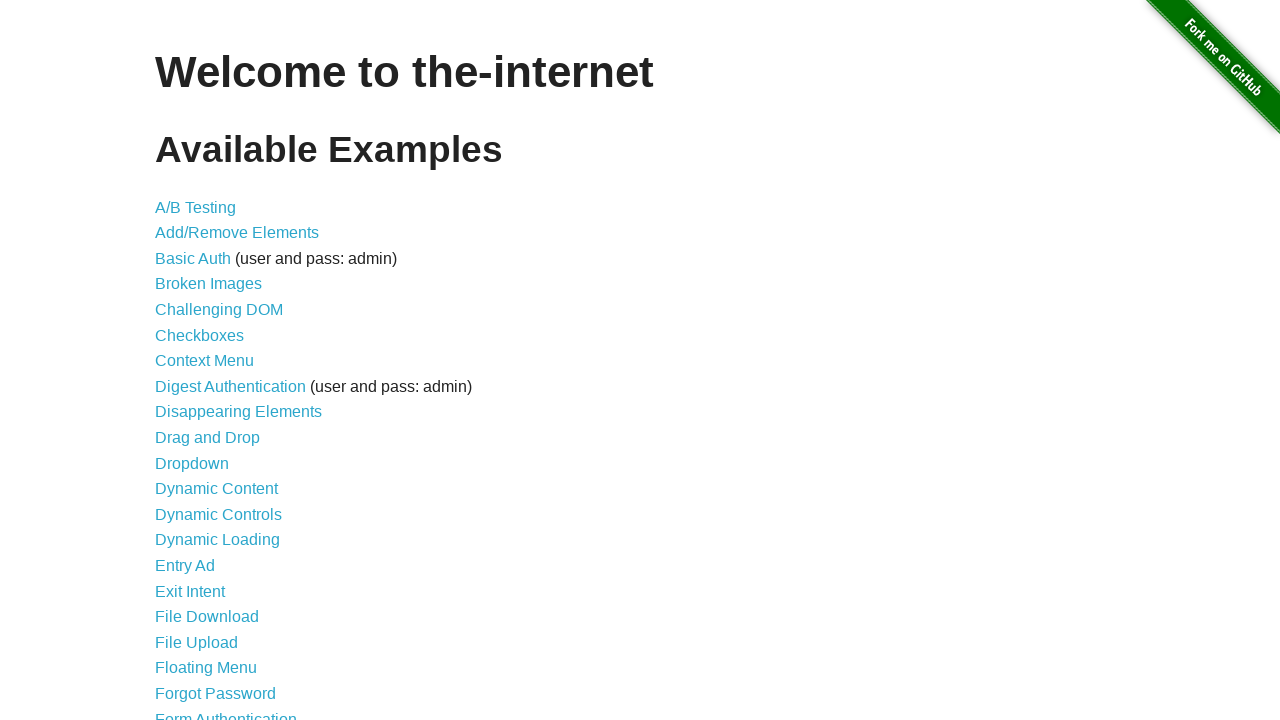

Clicked link to navigate to add/remove elements page at (237, 233) on xpath=//*[@id="content"]/ul/li[2]/a
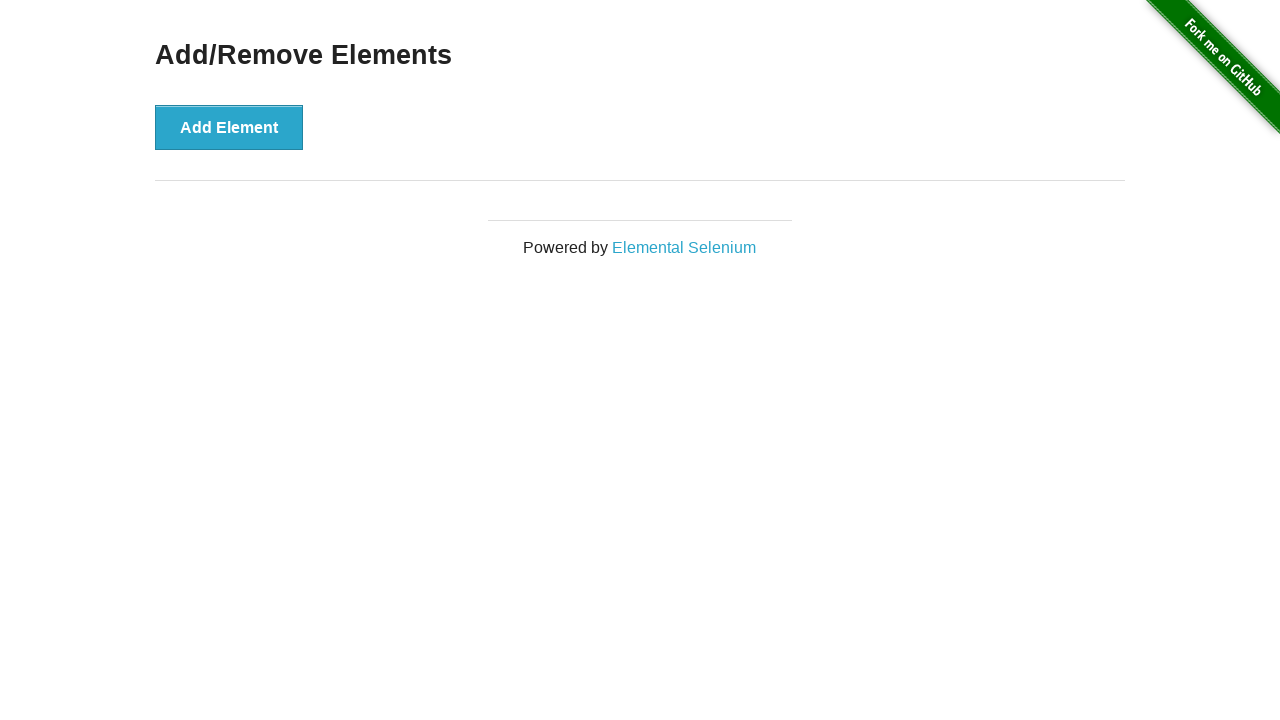

Clicked Add Element button to create a new element at (229, 127) on xpath=//*[@id="content"]/div/button
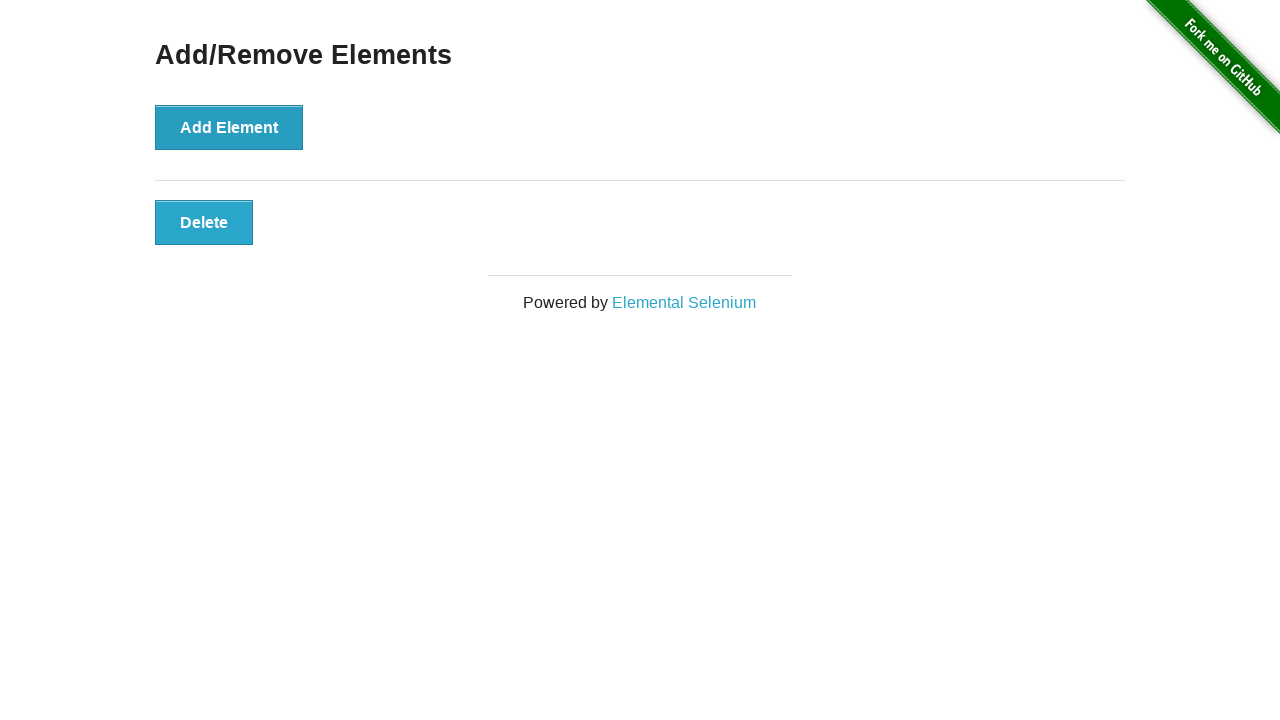

Clicked Delete button to remove the created element at (204, 222) on xpath=//*[@id="elements"]/button
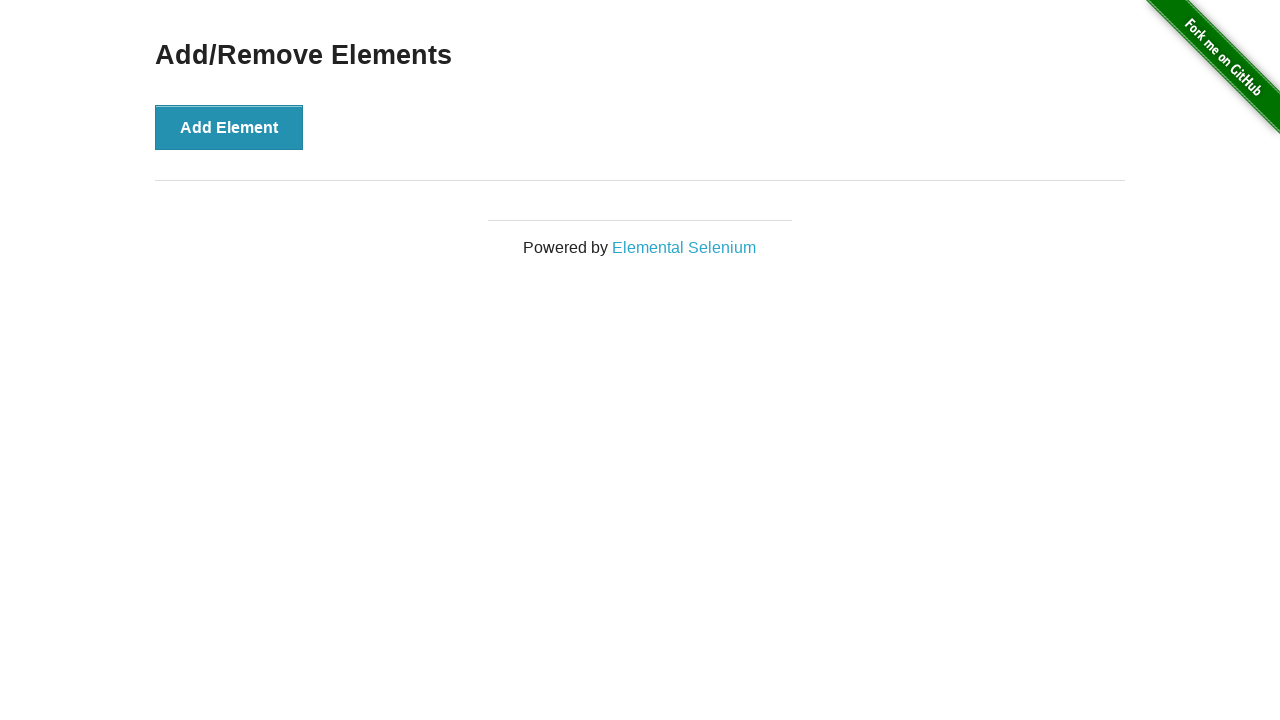

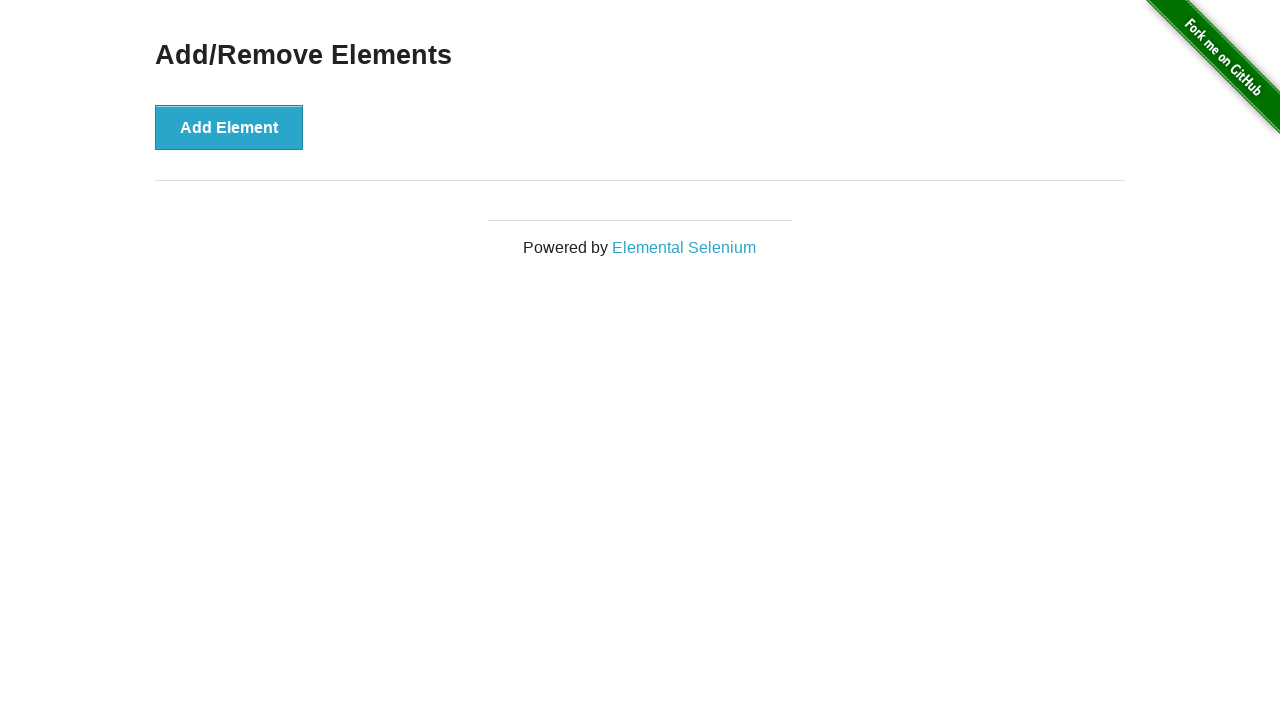